Clicks on the login navigation link to navigate to the login page

Starting URL: http://training.skillo-bg.com:4200/posts/all

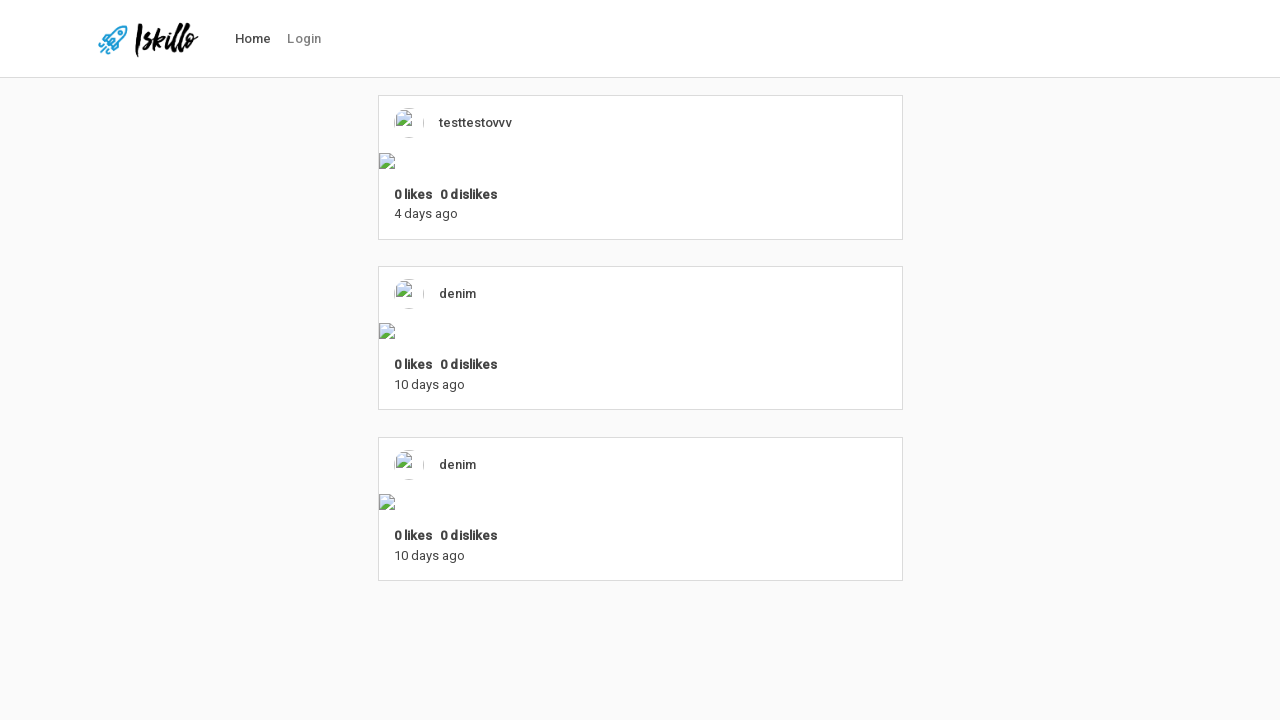

Located login navigation link element
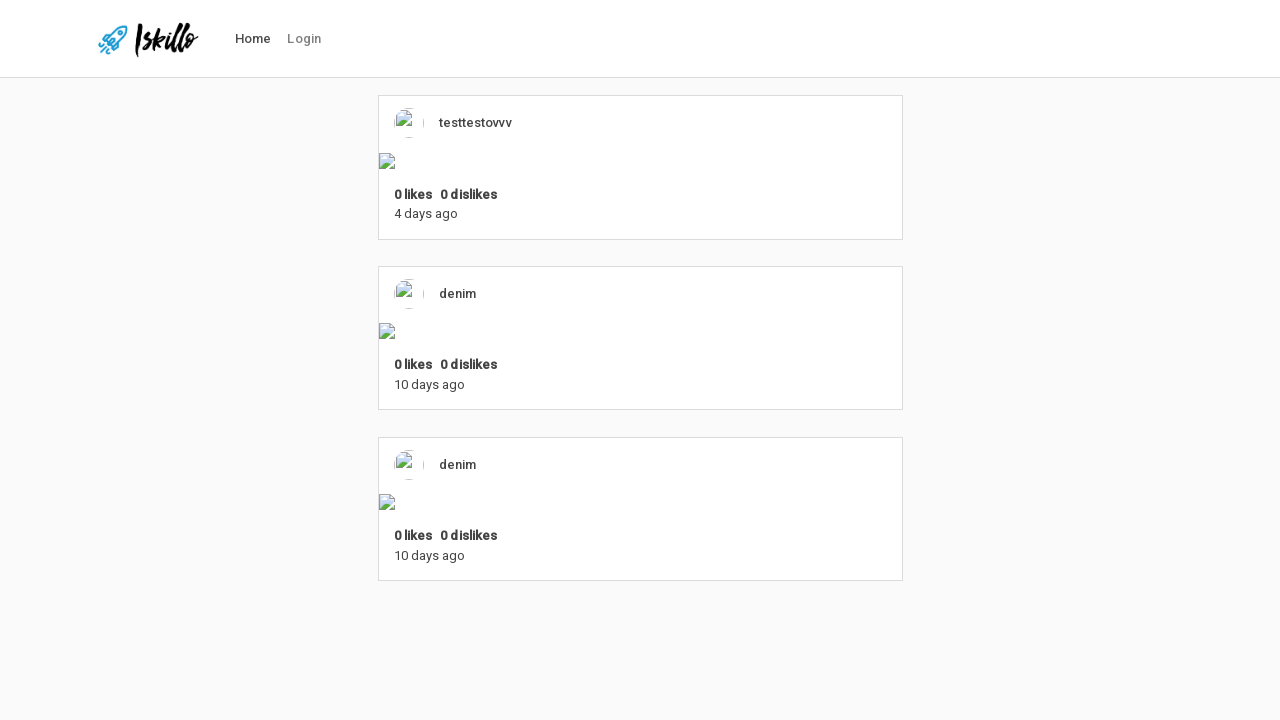

Retrieved login link text: 'Login'
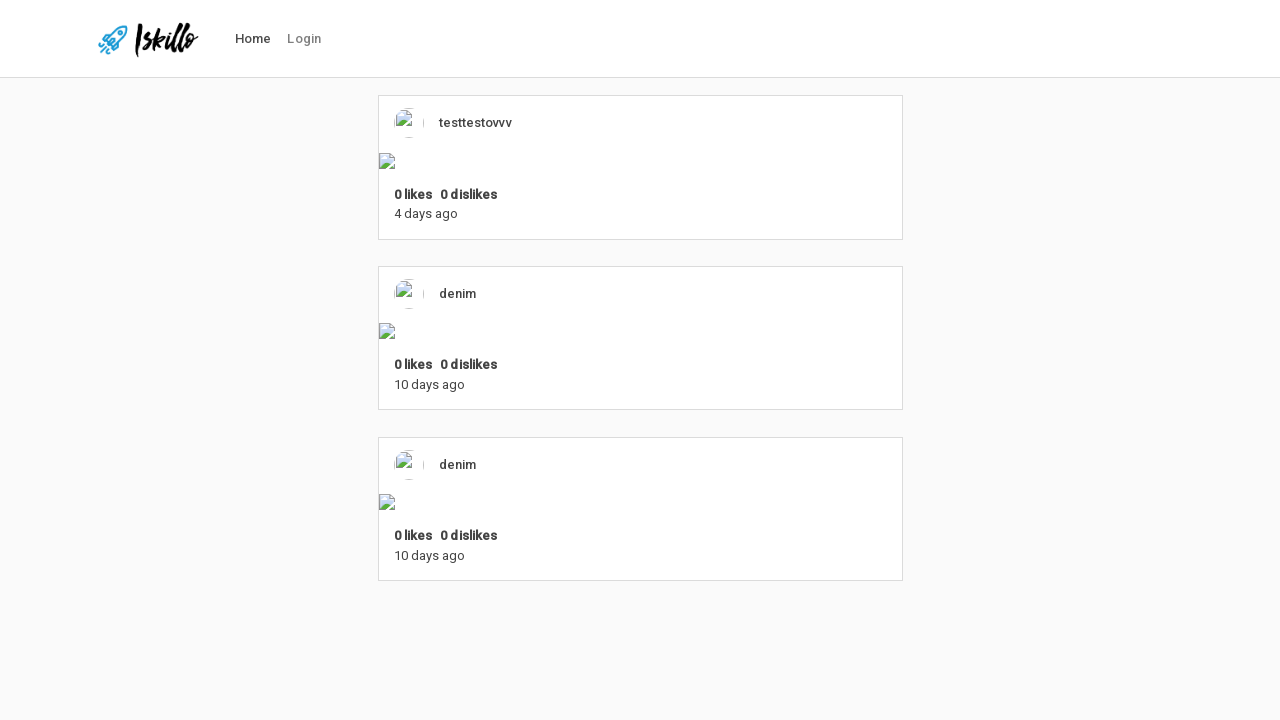

Clicked login navigation link to navigate to login page at (304, 39) on #nav-link-login
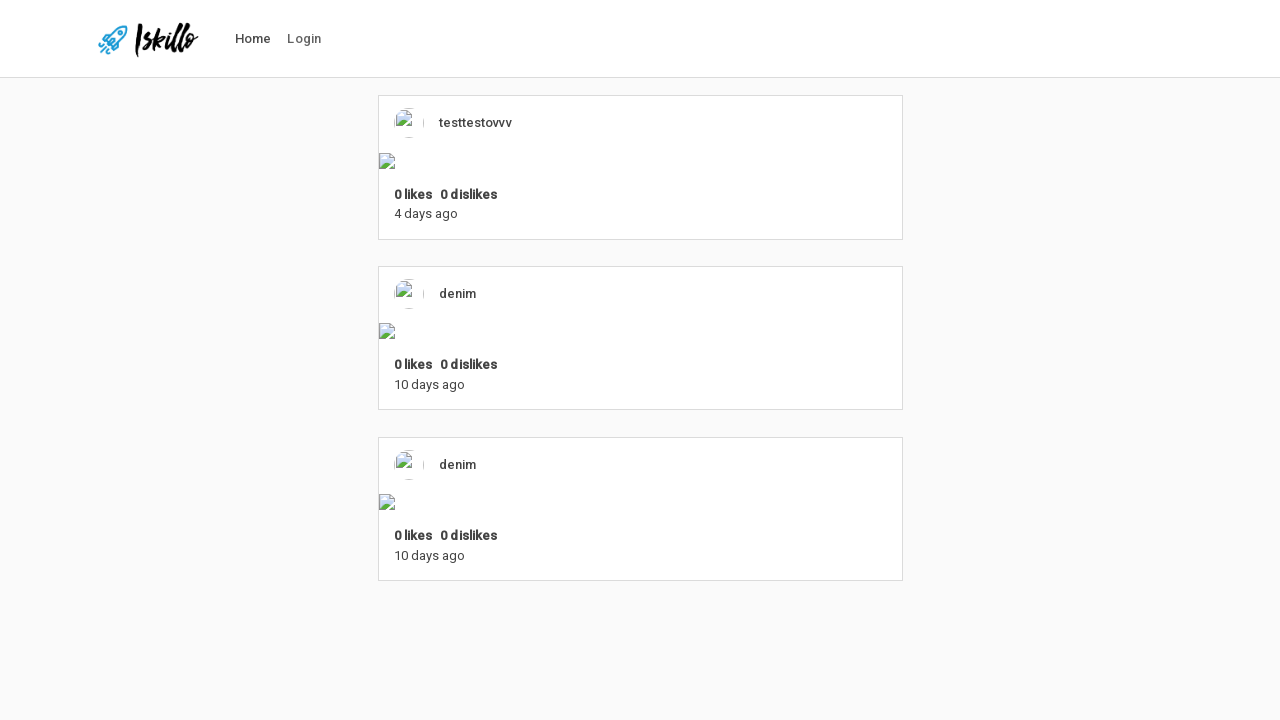

Login page is now open
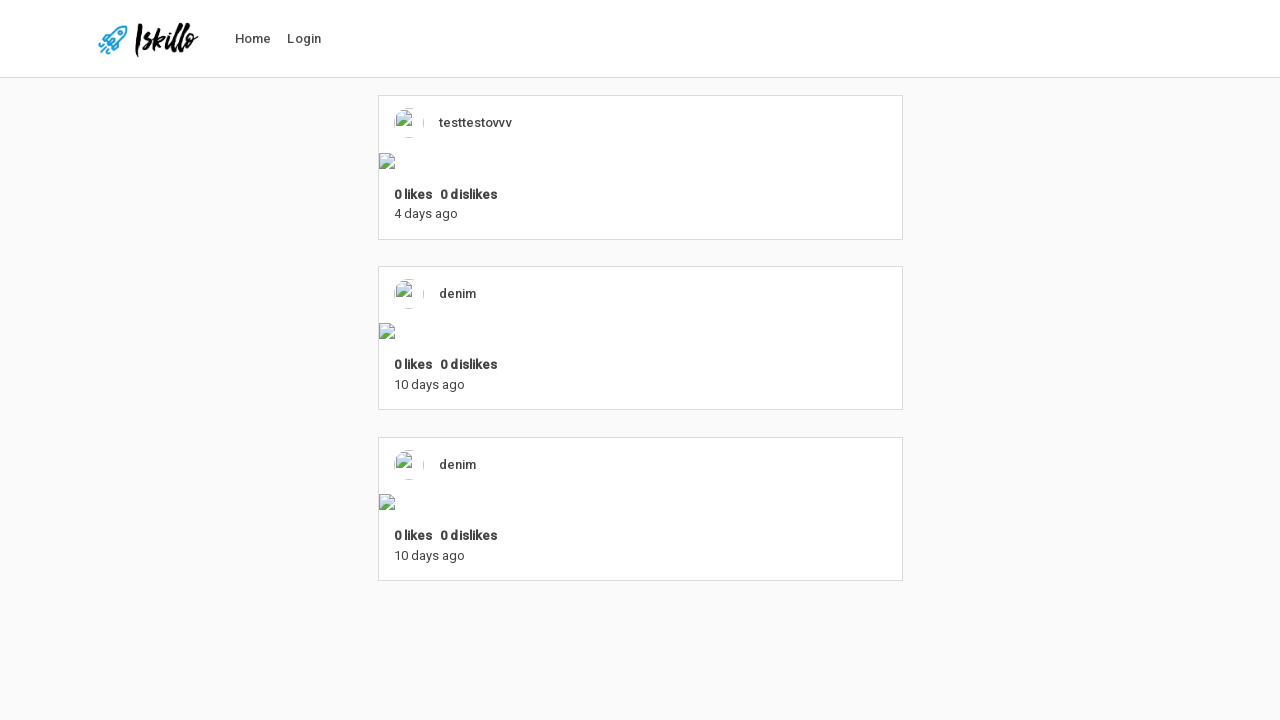

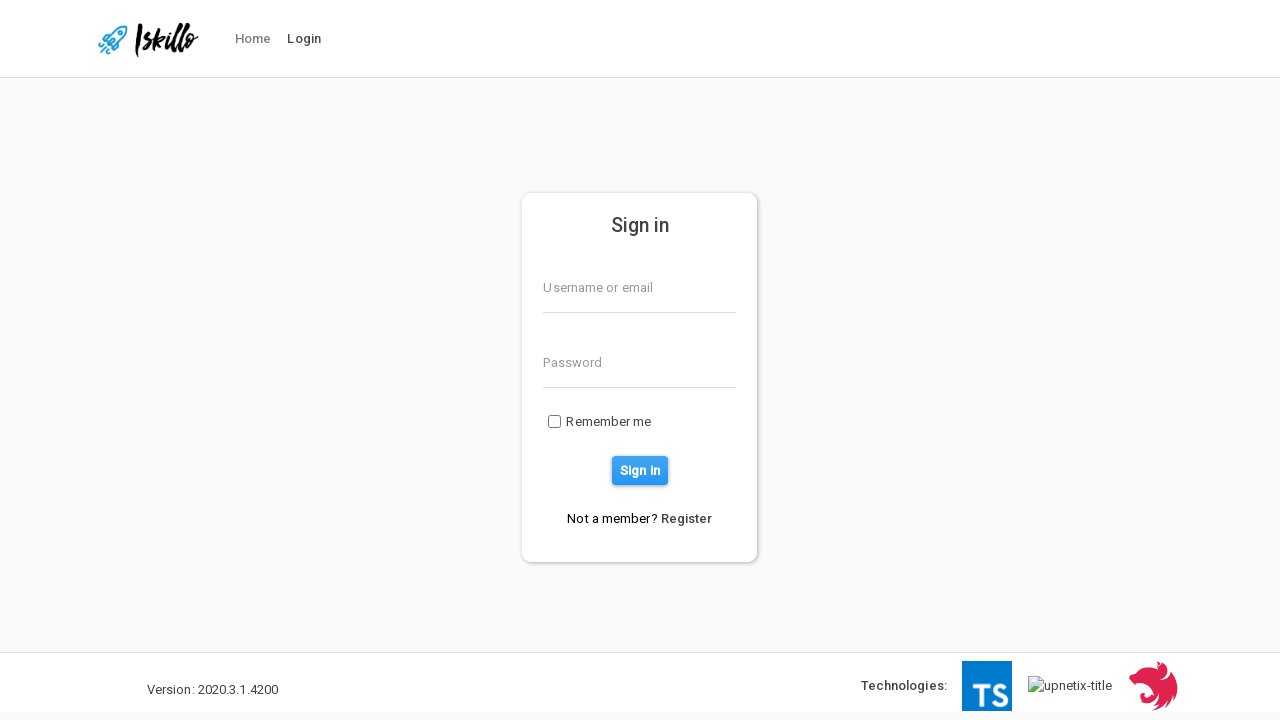